Tests that new todo items are appended to the bottom of the list and counter shows correct count

Starting URL: https://demo.playwright.dev/todomvc

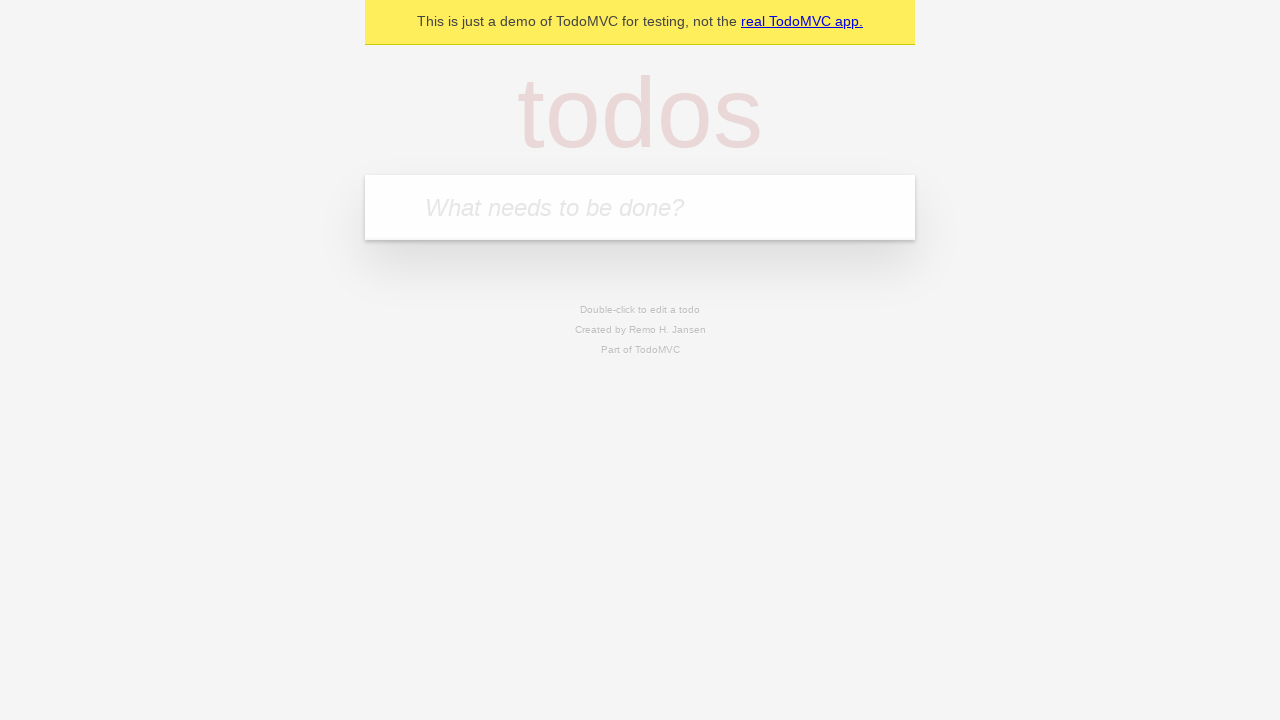

Filled new todo input with 'buy some cheese' on .new-todo
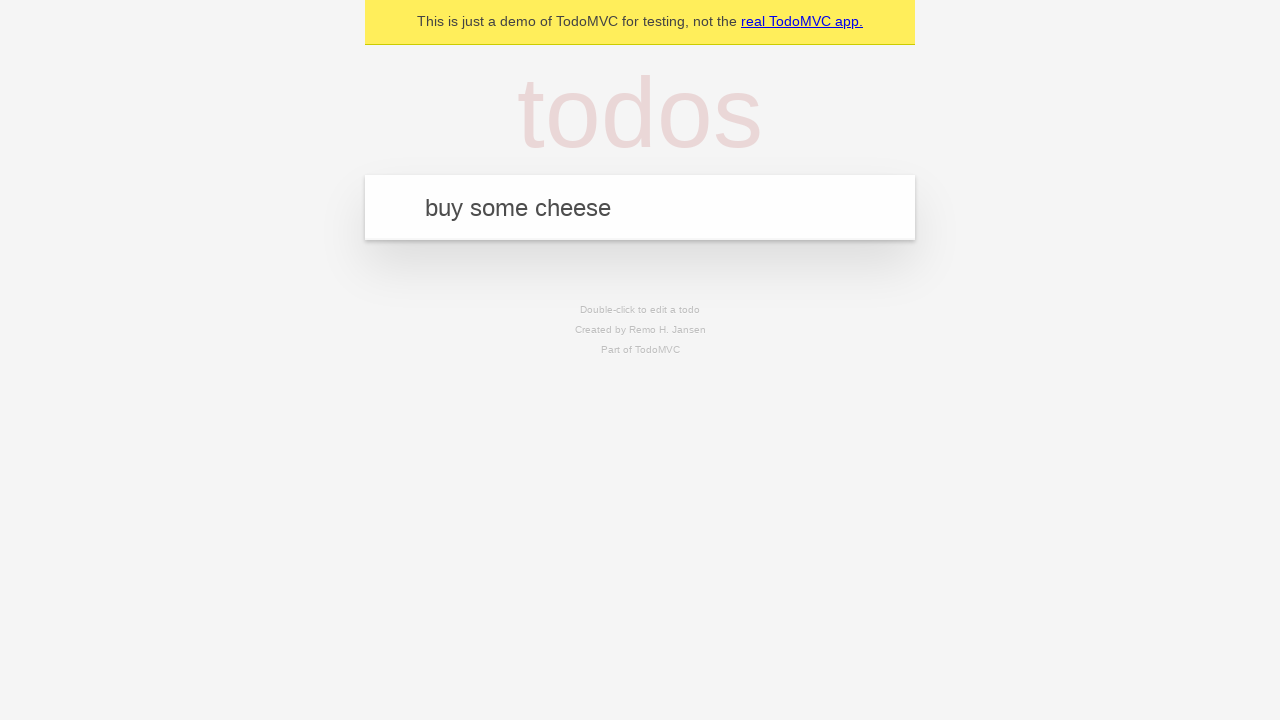

Pressed Enter to add first todo item on .new-todo
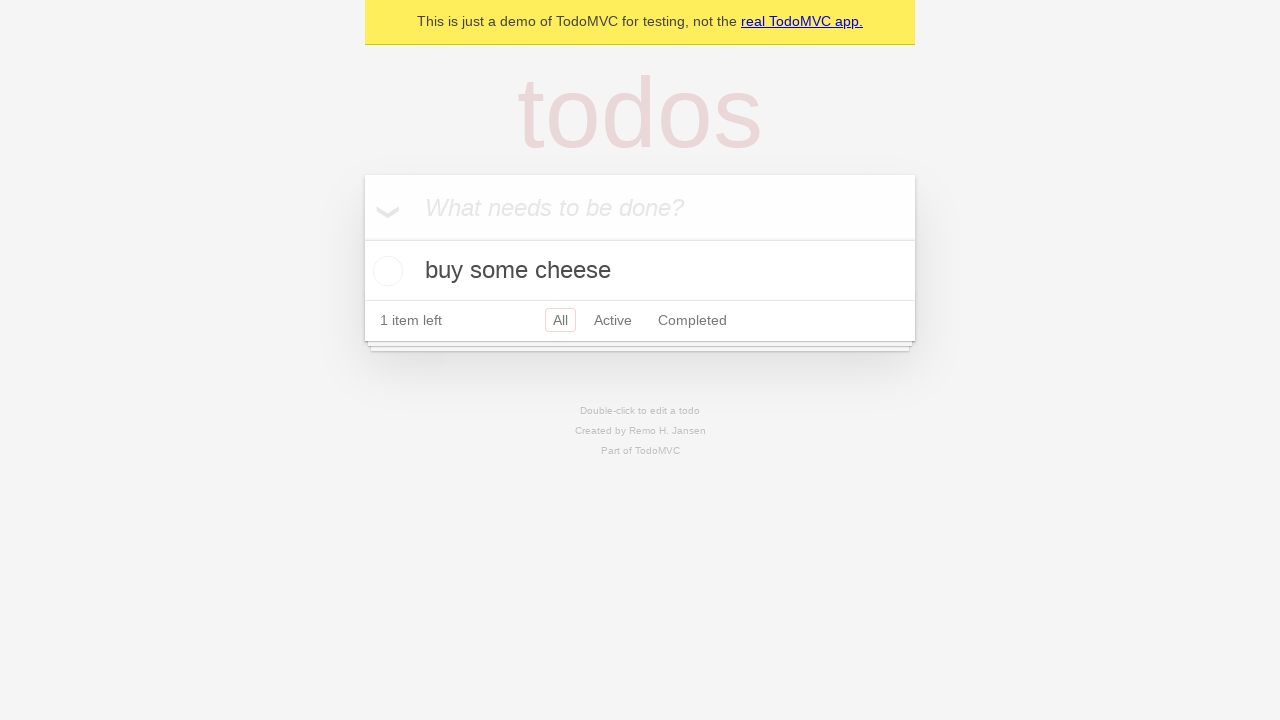

Filled new todo input with 'feed the cat' on .new-todo
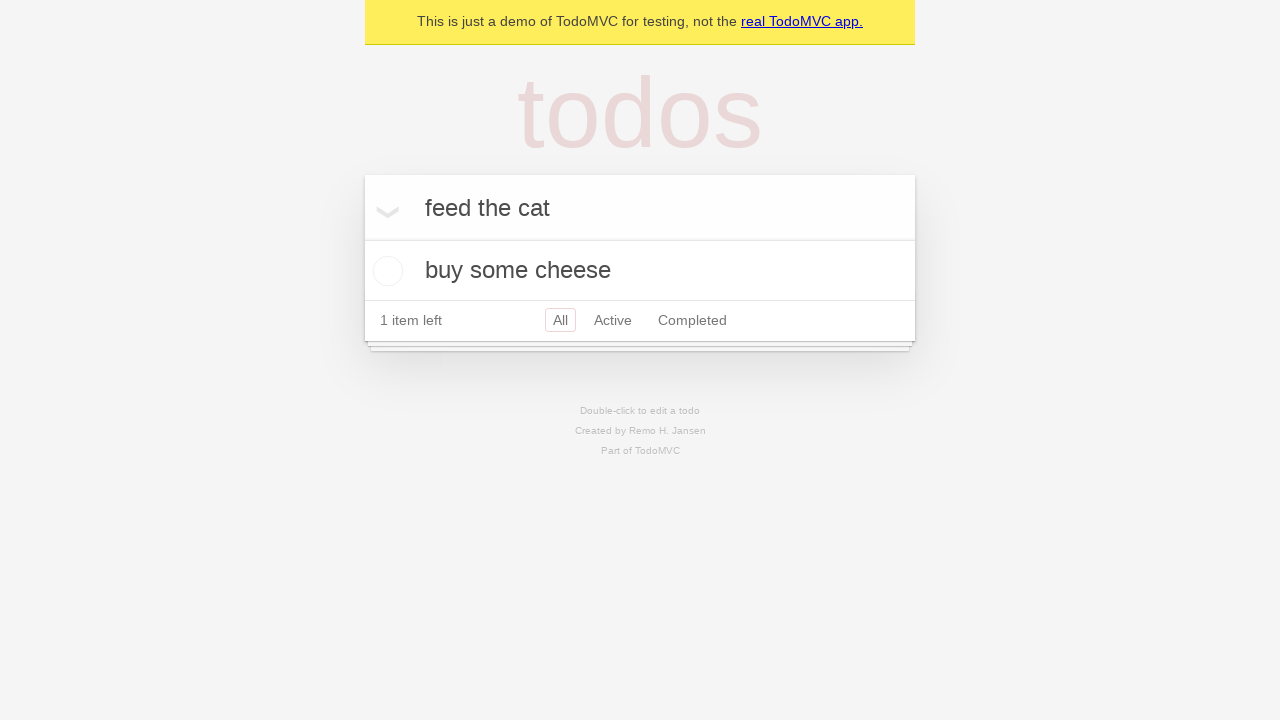

Pressed Enter to add second todo item on .new-todo
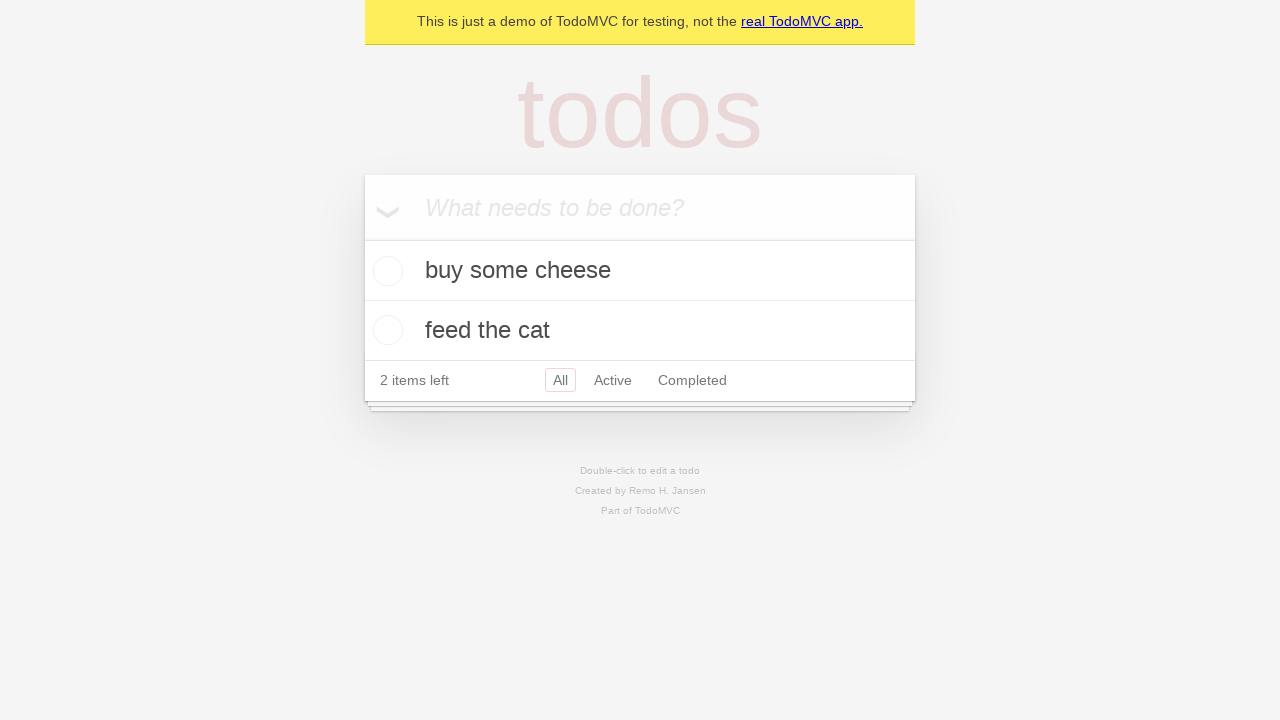

Filled new todo input with 'book a doctors appointment' on .new-todo
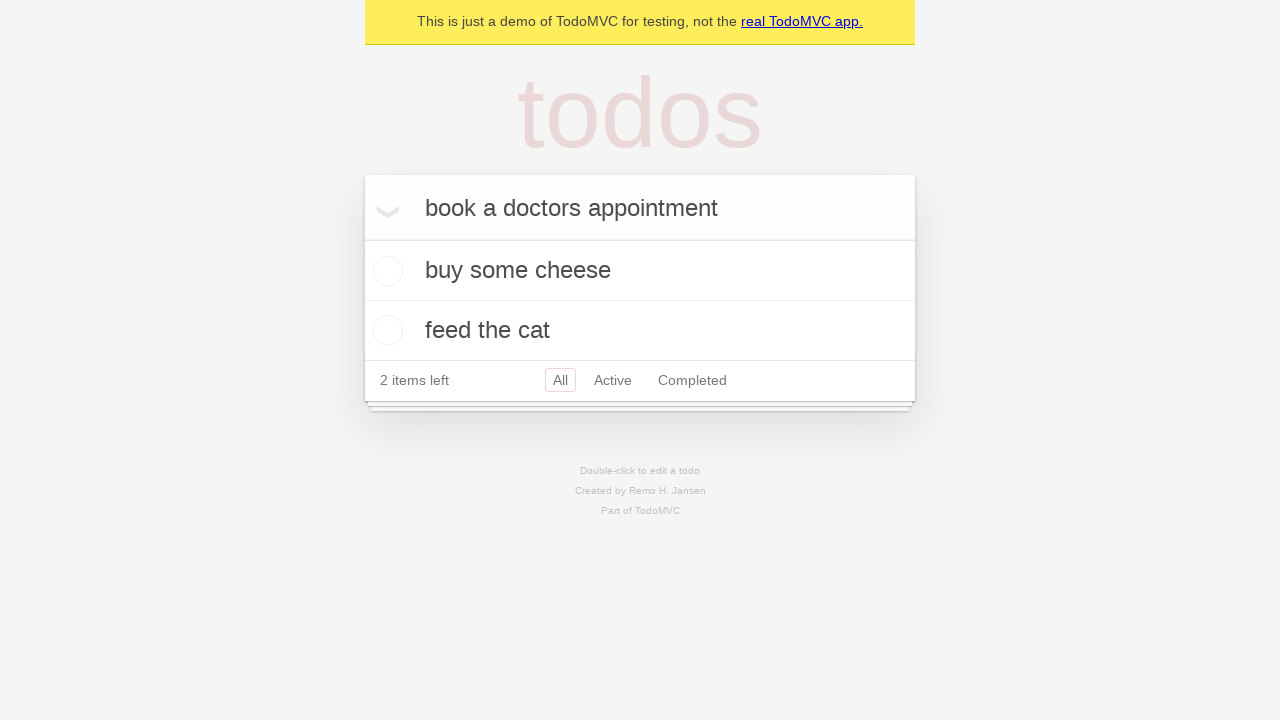

Pressed Enter to add third todo item on .new-todo
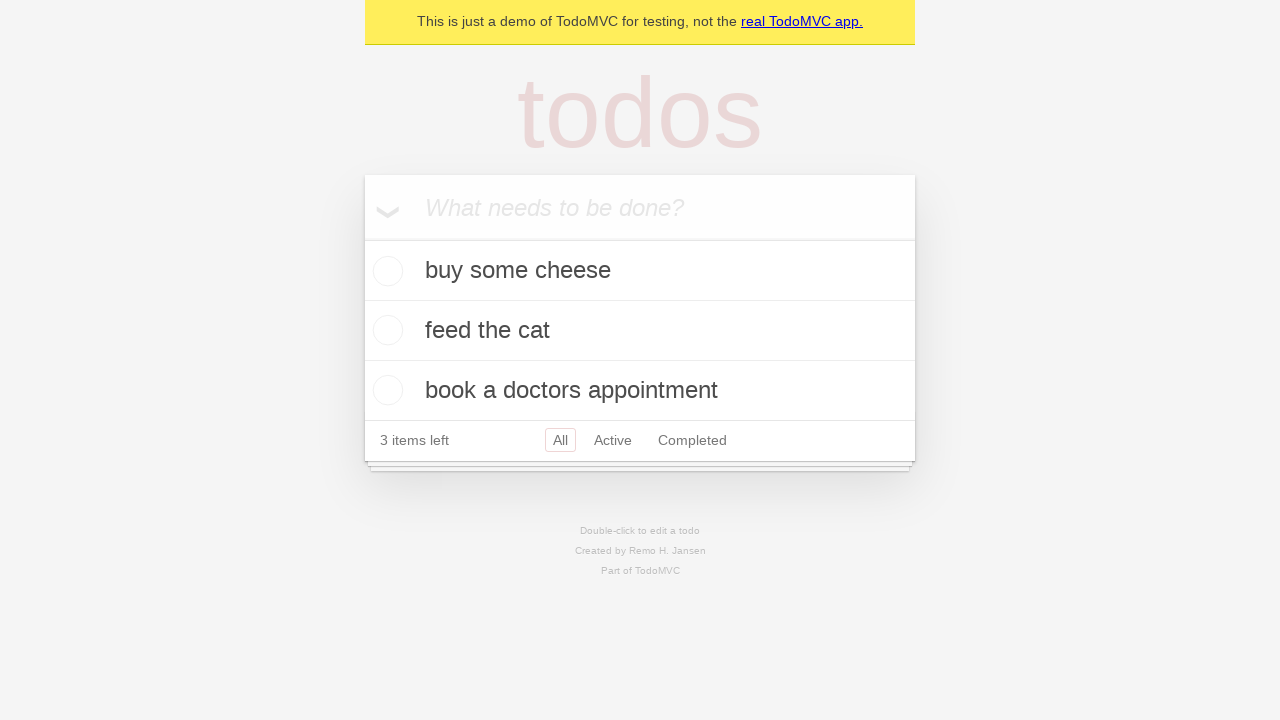

Todo counter element loaded, verifying 3 items were added to bottom of list
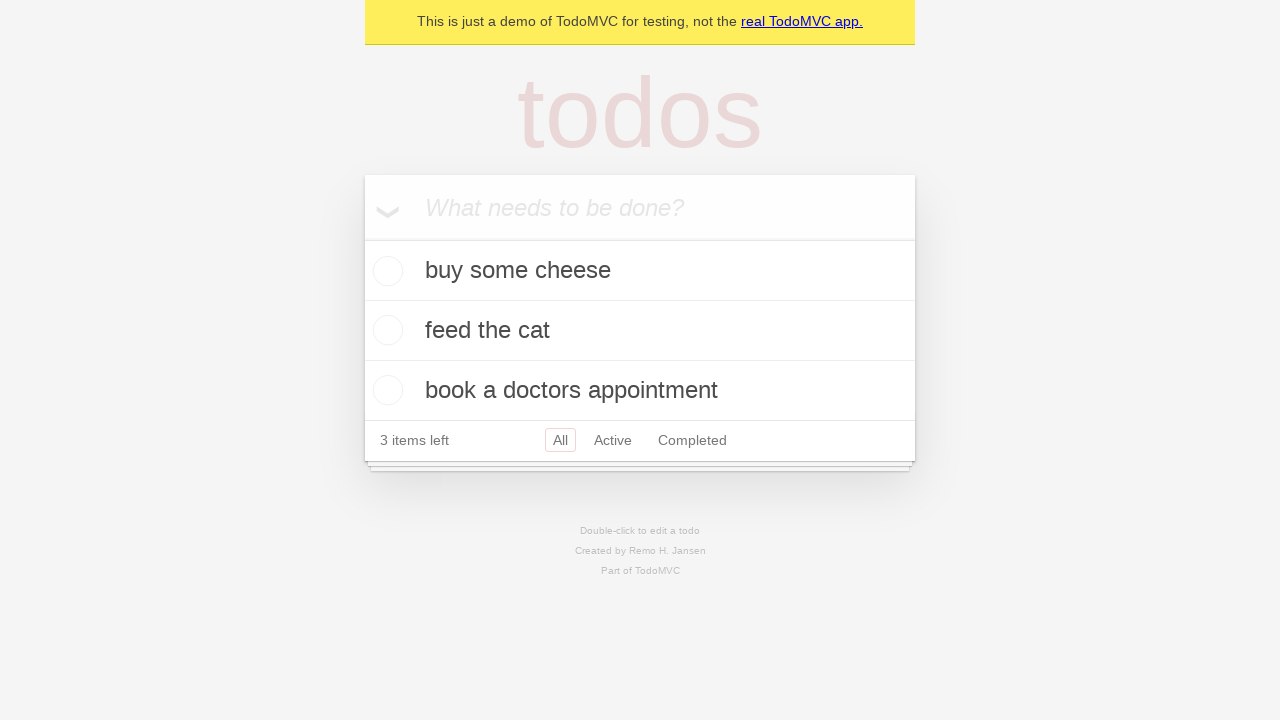

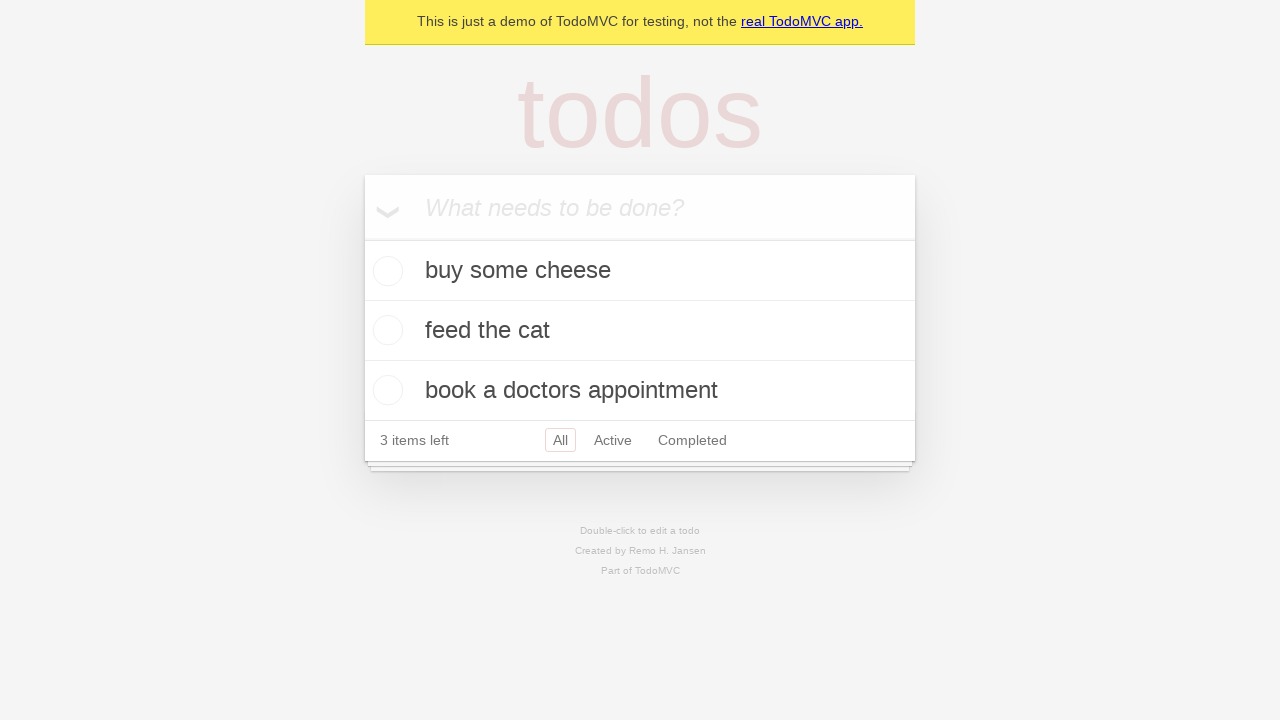